Tests registration form validation with invalid email format by filling all fields with an improperly formatted email address

Starting URL: https://alada.vn/tai-khoan/dang-ky.html

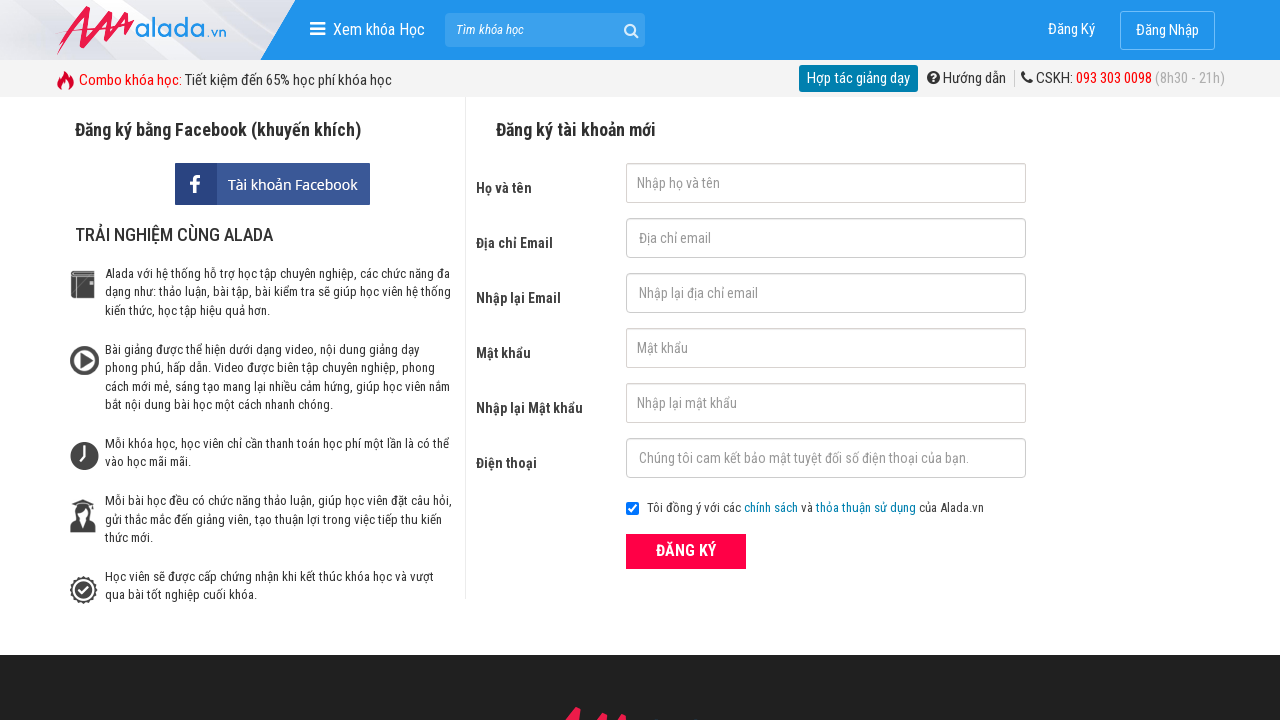

Filled first name field with 'Khanh Le' on #txtFirstname
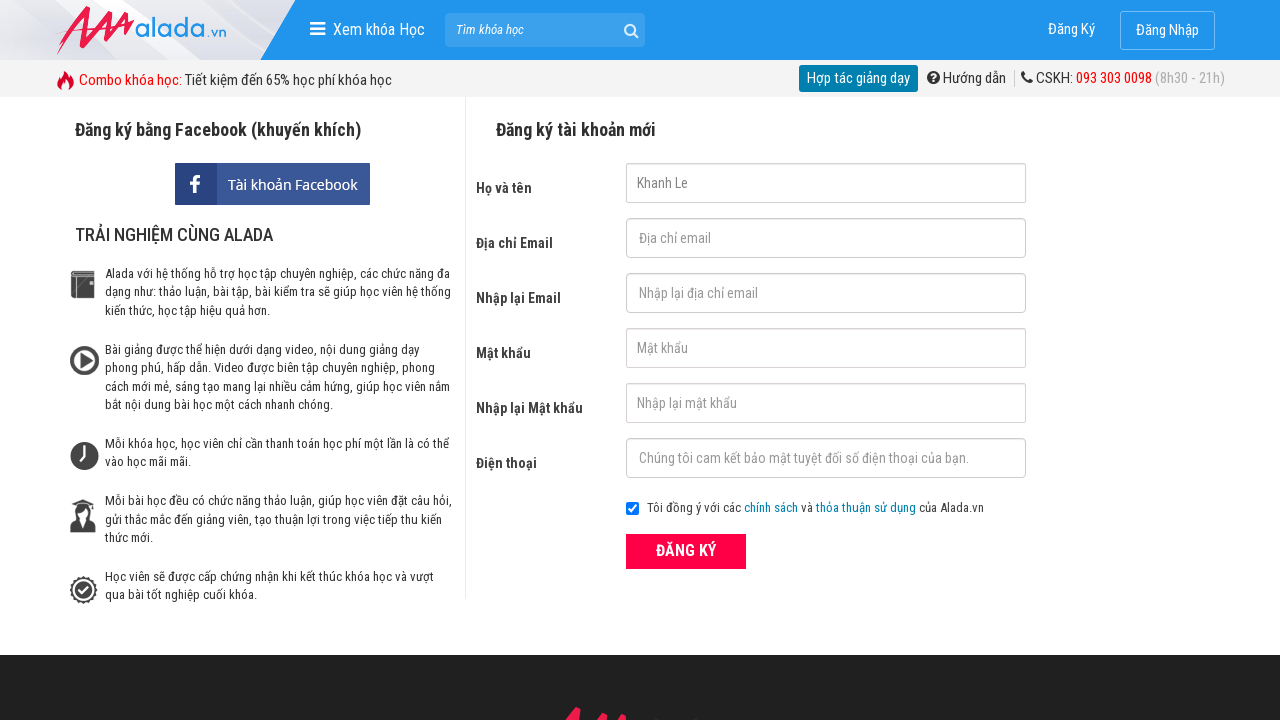

Filled email field with invalid format 'nhukhanhle@gmail.com@gmail' on #txtEmail
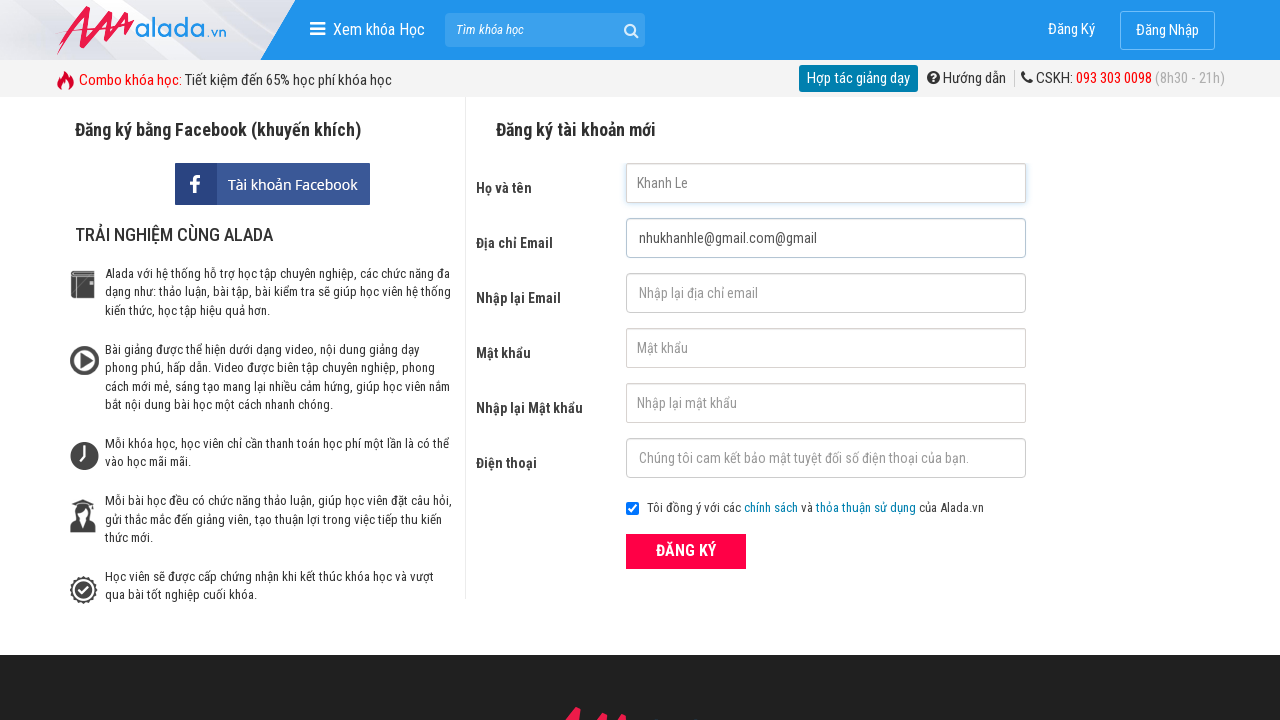

Filled confirm email field with invalid format 'nhukhanhle1@gmail.com@gmail' on #txtCEmail
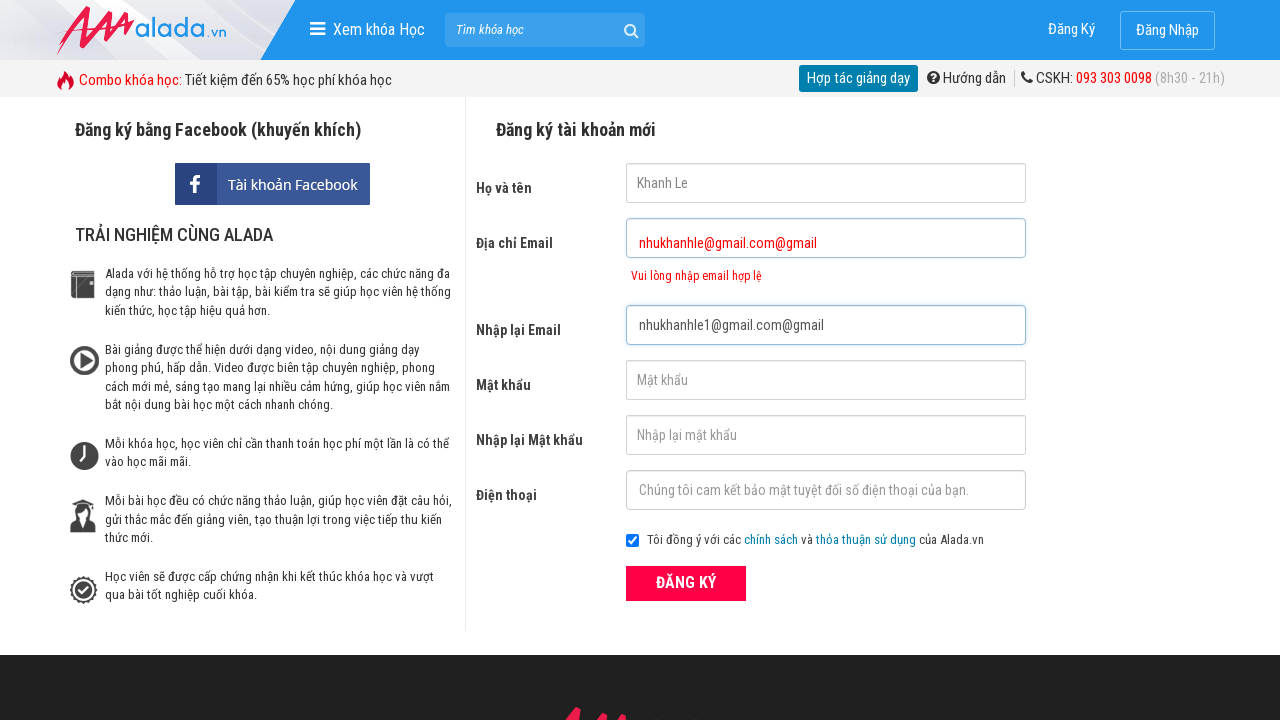

Filled password field with '123456' on #txtPassword
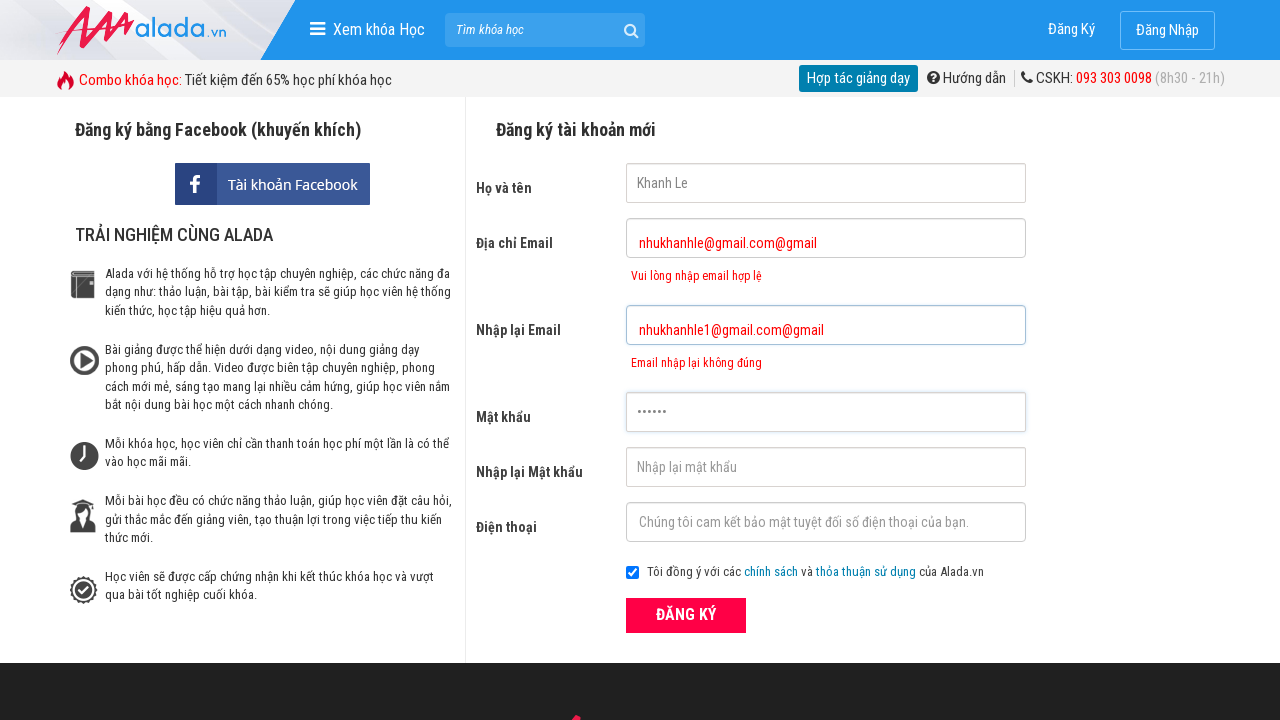

Filled confirm password field with '123456' on #txtCPassword
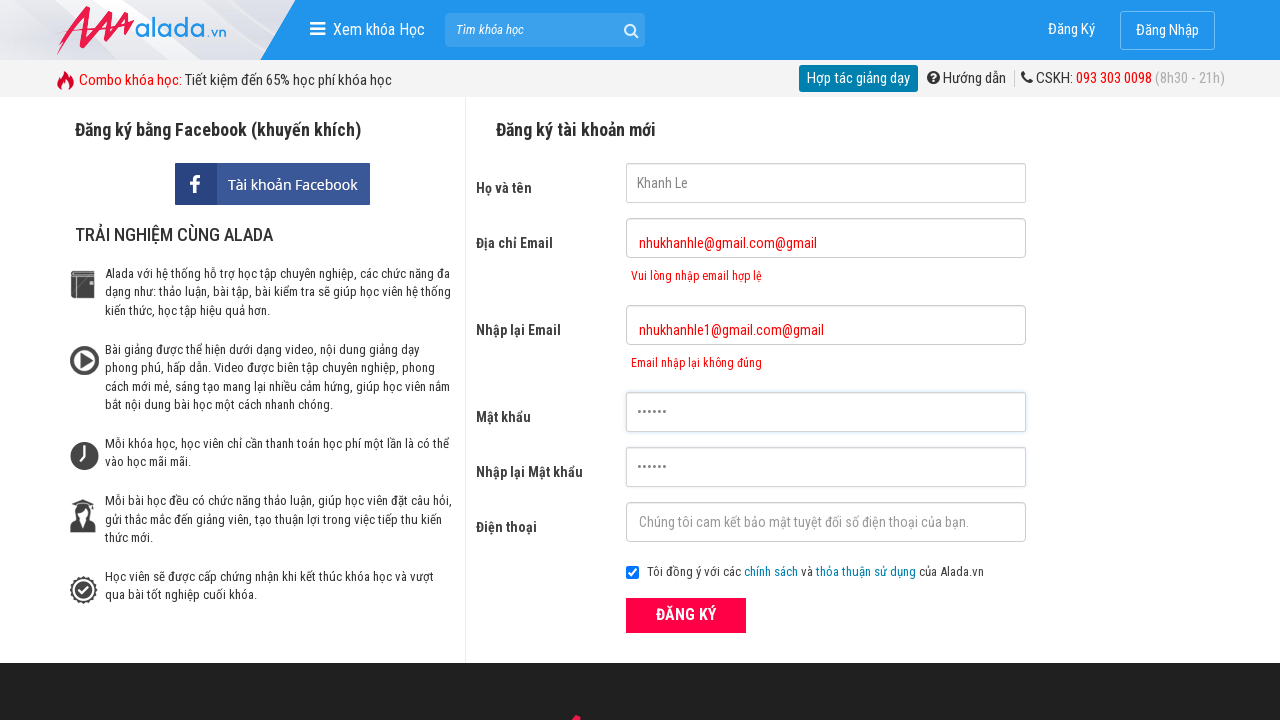

Filled phone number field with '0123456789' on input[name='txtPhone']
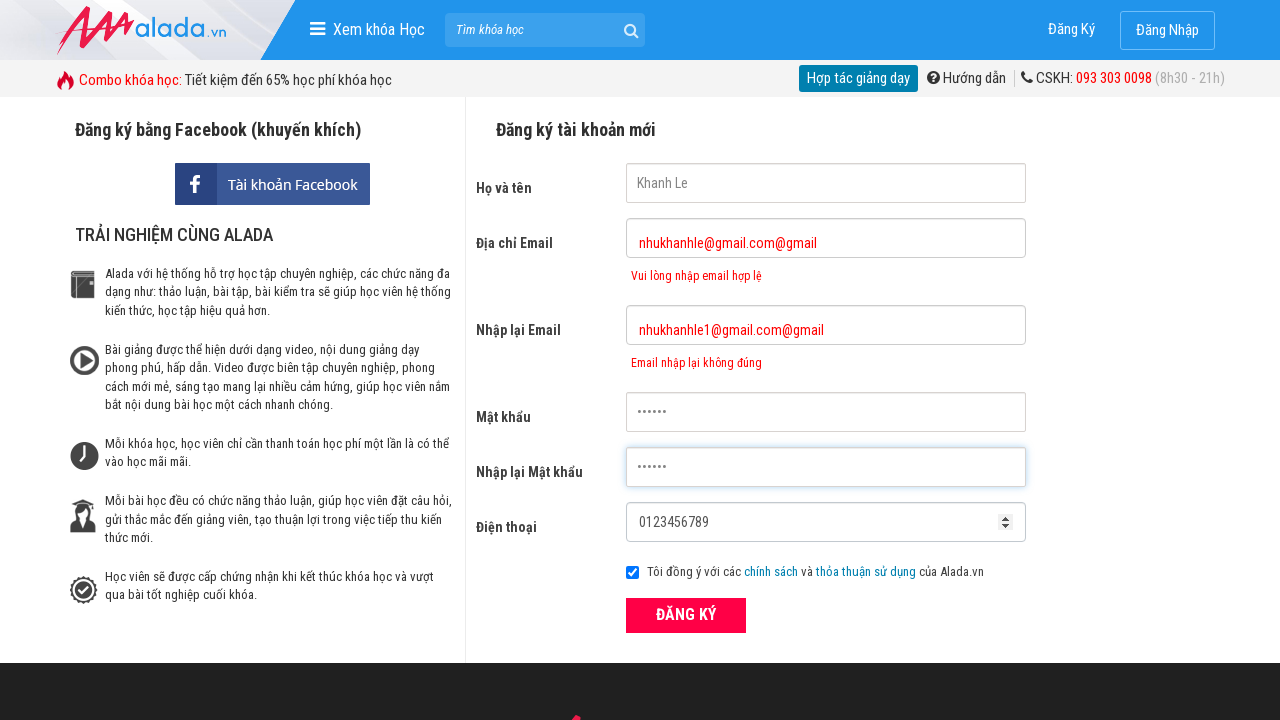

Clicked submit button to attempt registration with invalid email at (686, 615) on button[type='submit']
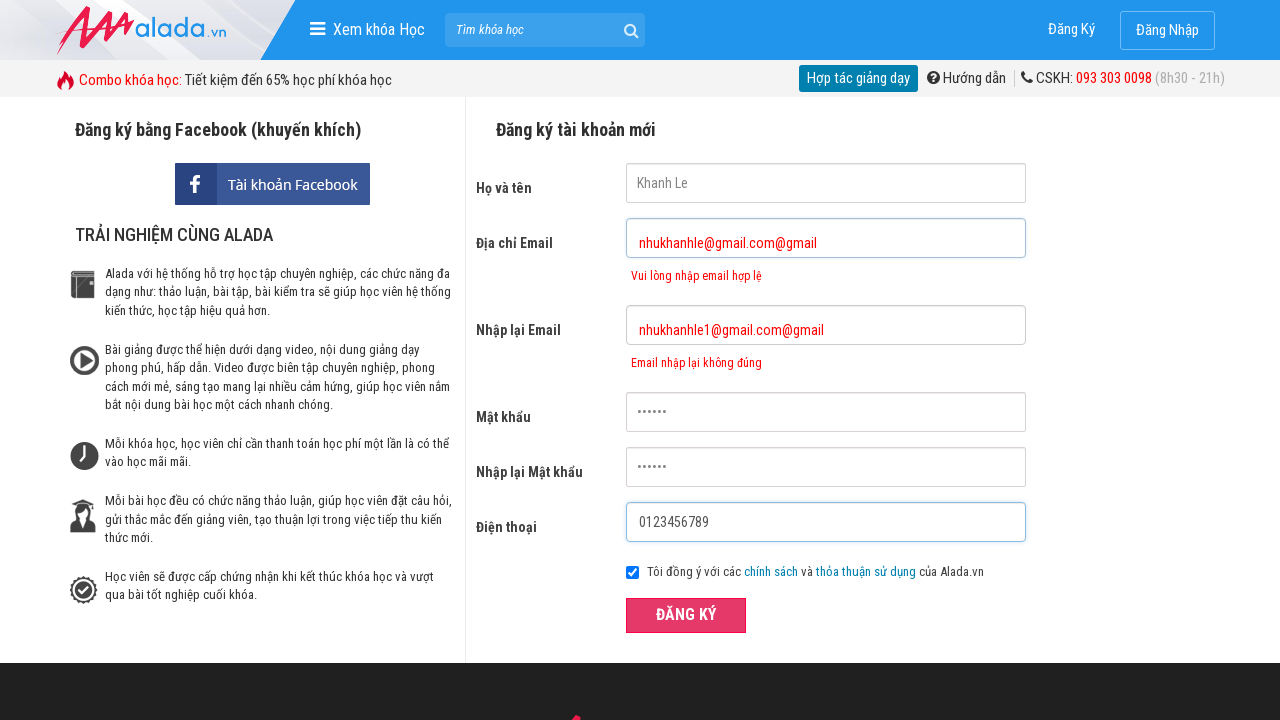

Email validation error message appeared
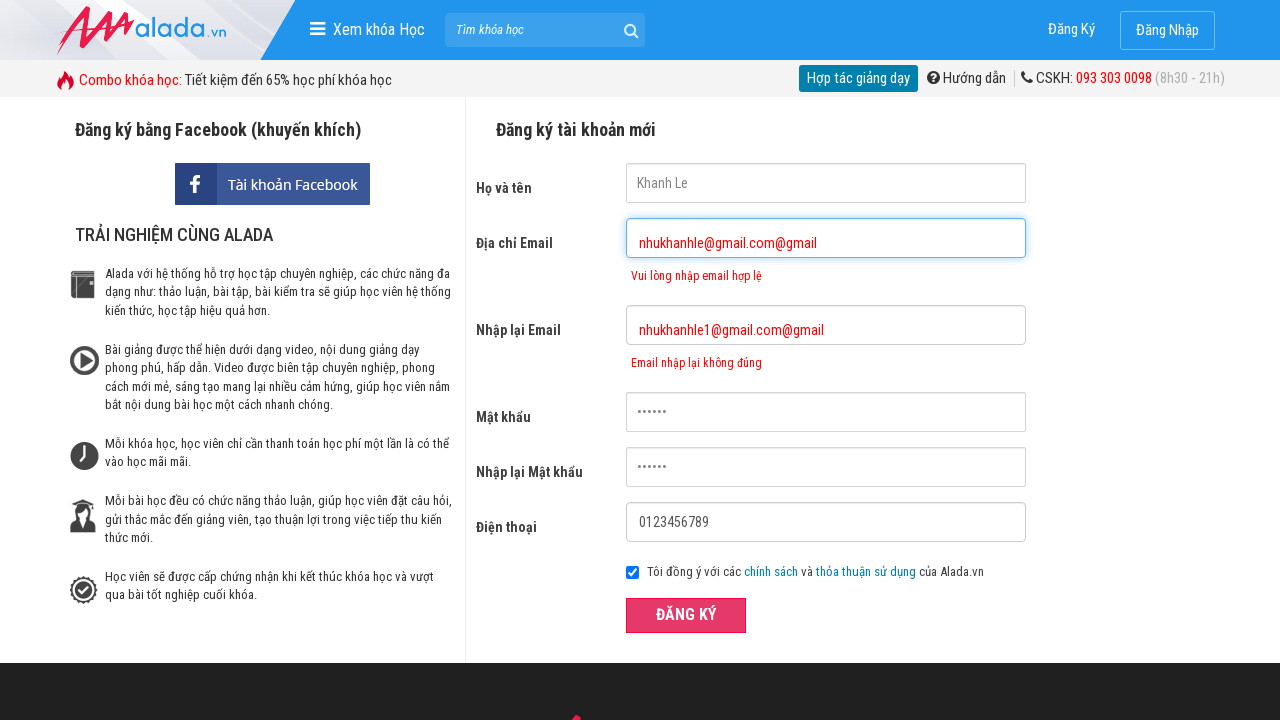

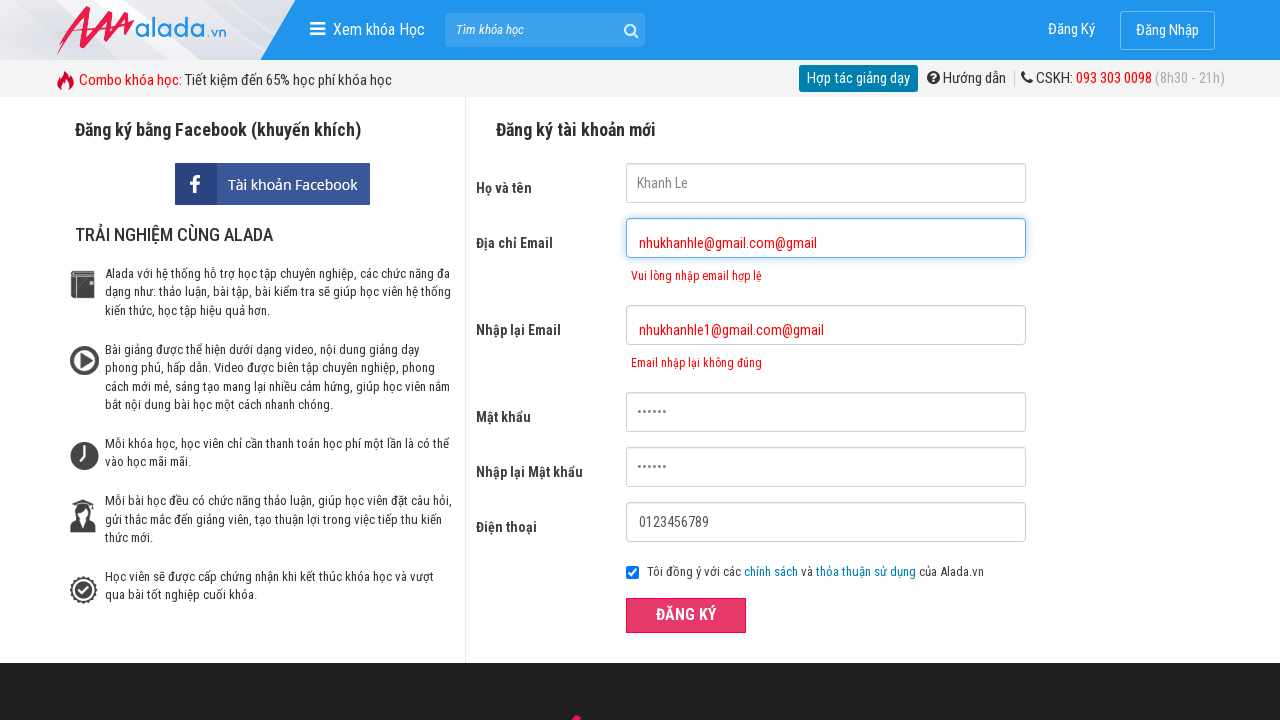